Tests various checkbox interactions including basic checkboxes, notifications, tristate checkboxes, toggles, and multi-select checkboxes on a UI component demo page

Starting URL: https://www.leafground.com/checkbox.xhtml

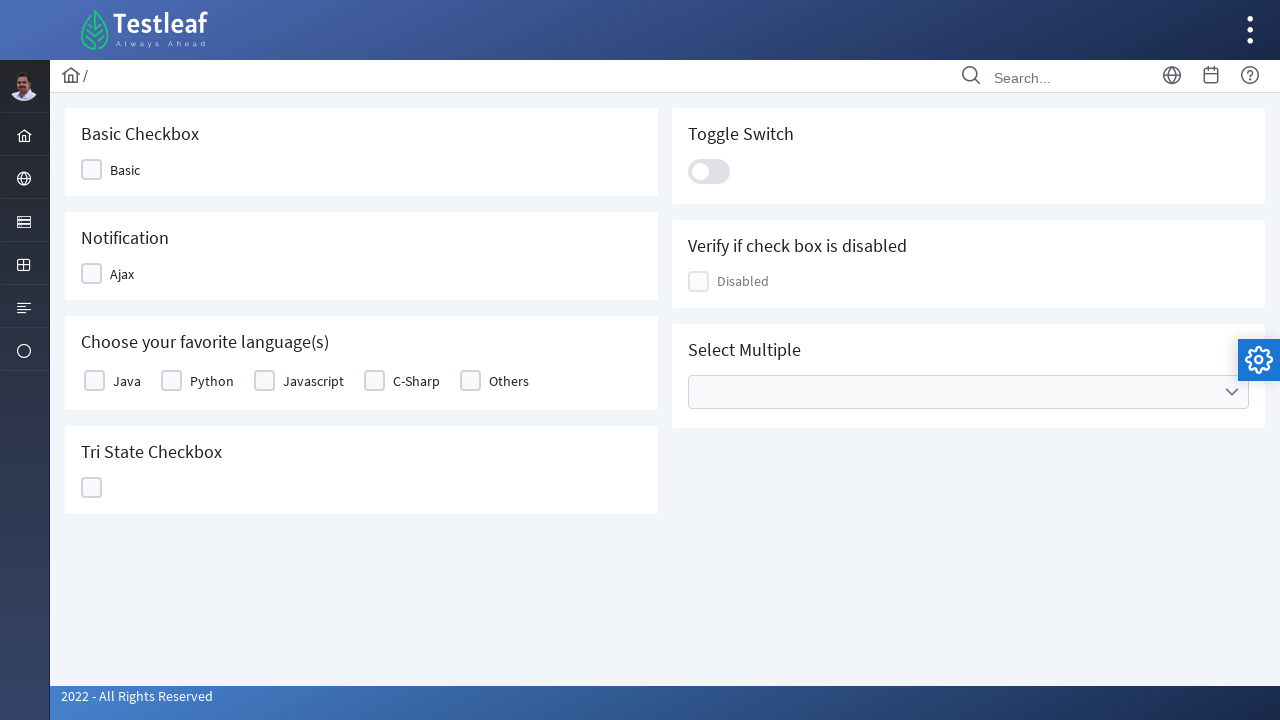

Clicked basic checkbox at (125, 170) on xpath=//span[text()='Basic']
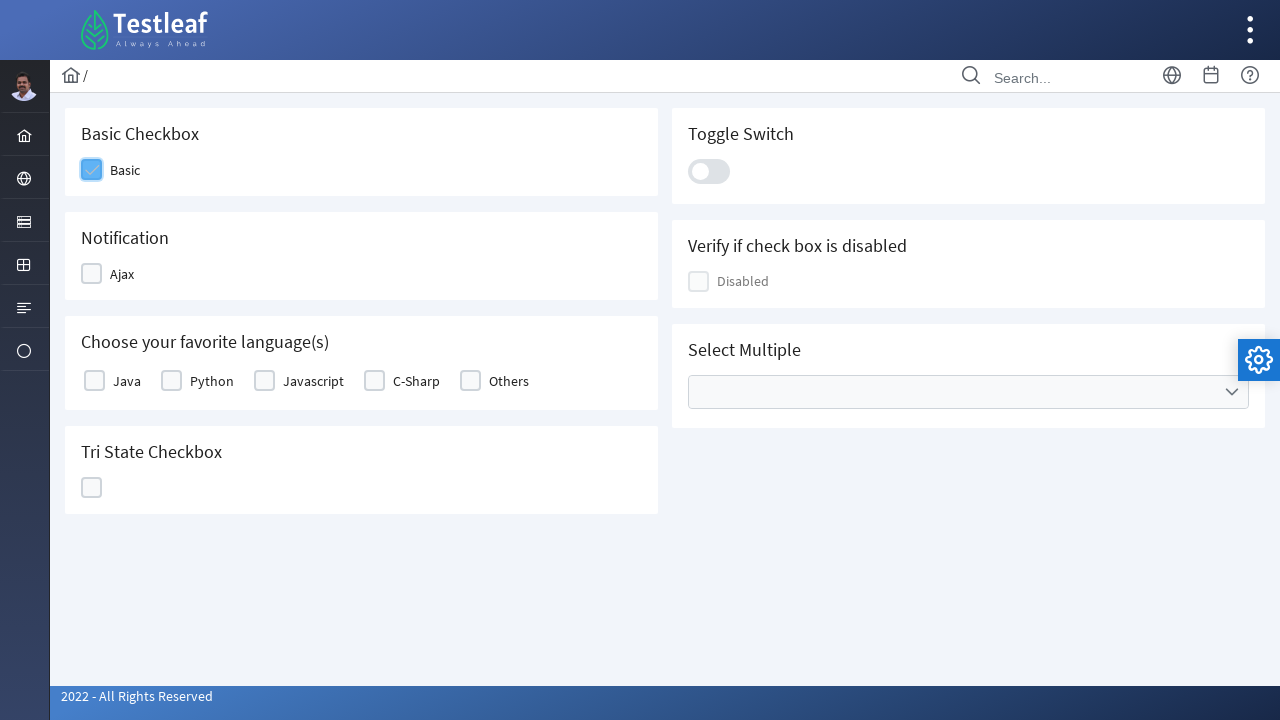

Clicked Ajax checkbox at (122, 274) on xpath=//span[text()='Ajax']
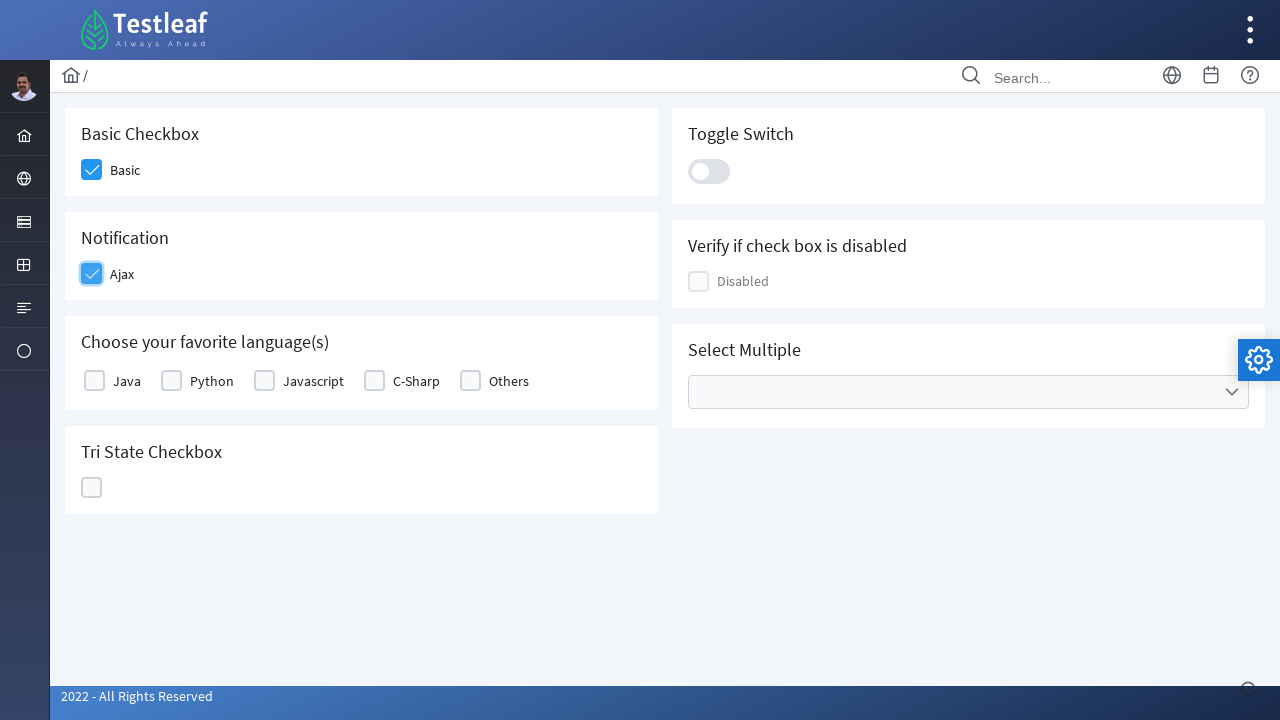

Ajax checkbox notification appeared confirming checked status
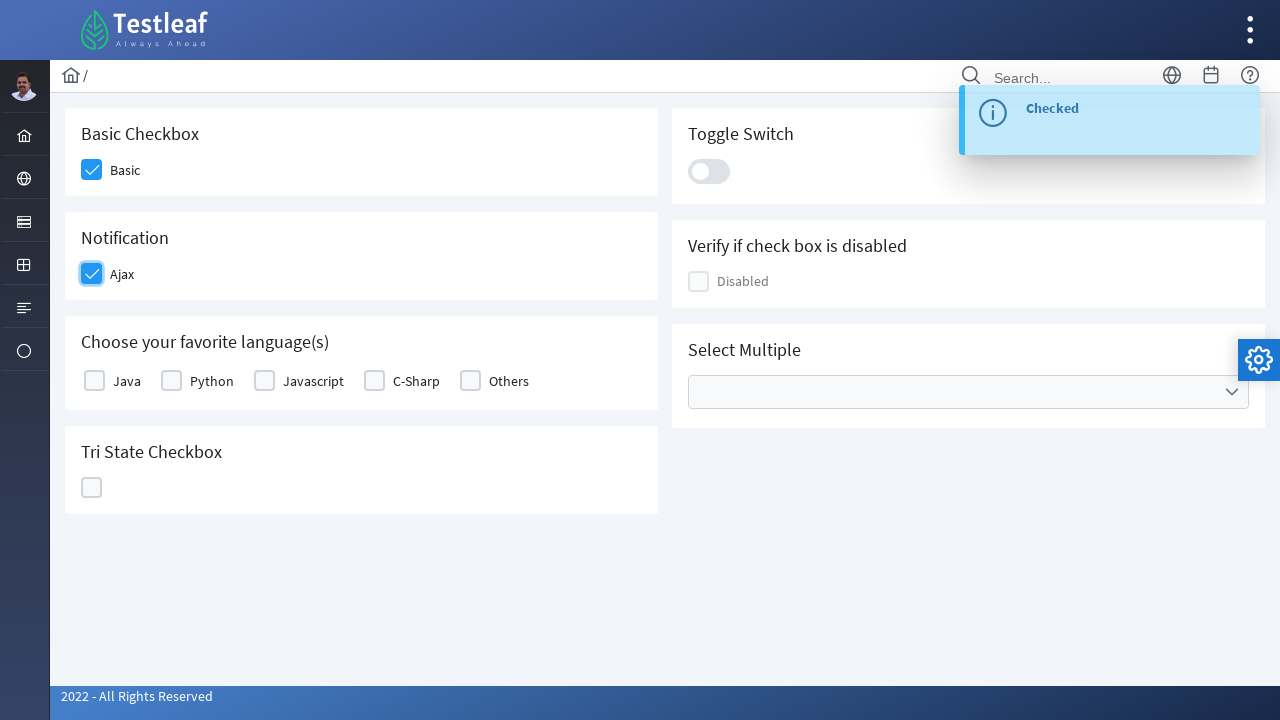

Selected Java as favorite language at (127, 381) on xpath=//label[text()='Java']
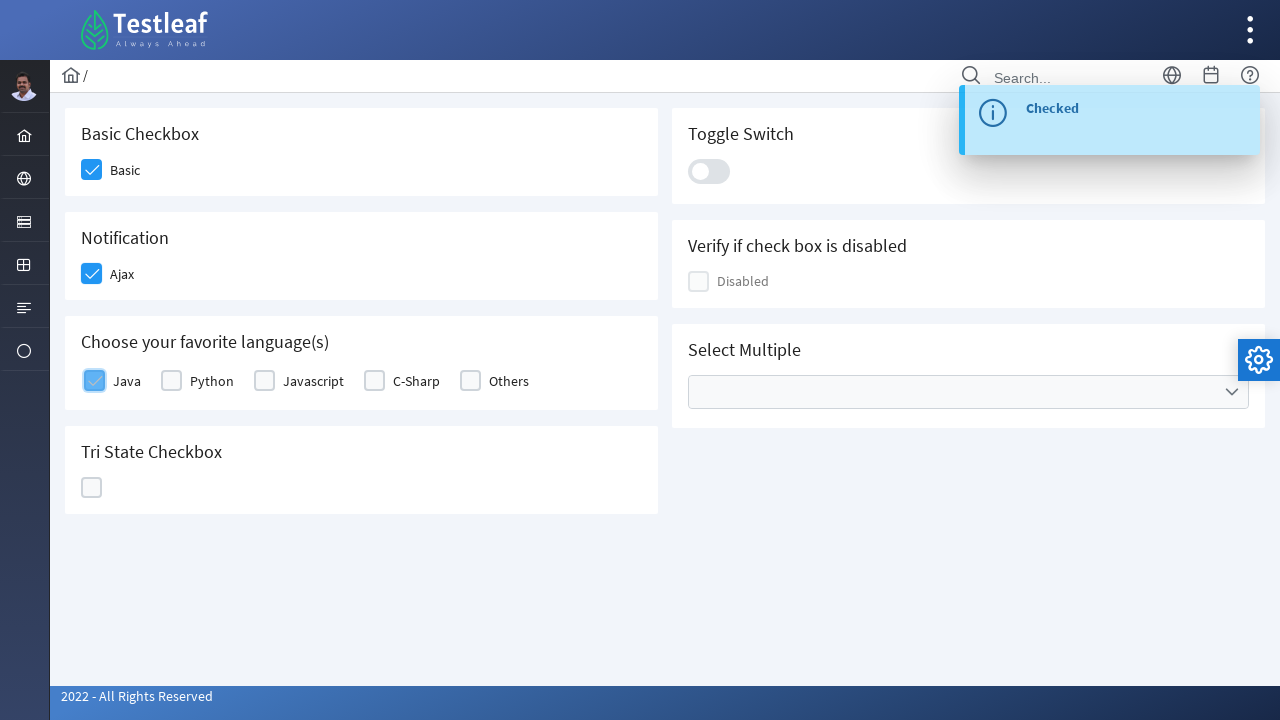

Clicked tri-state checkbox at (92, 488) on xpath=//h5[text()='Tri State Checkbox']/following-sibling::div//span/parent::div
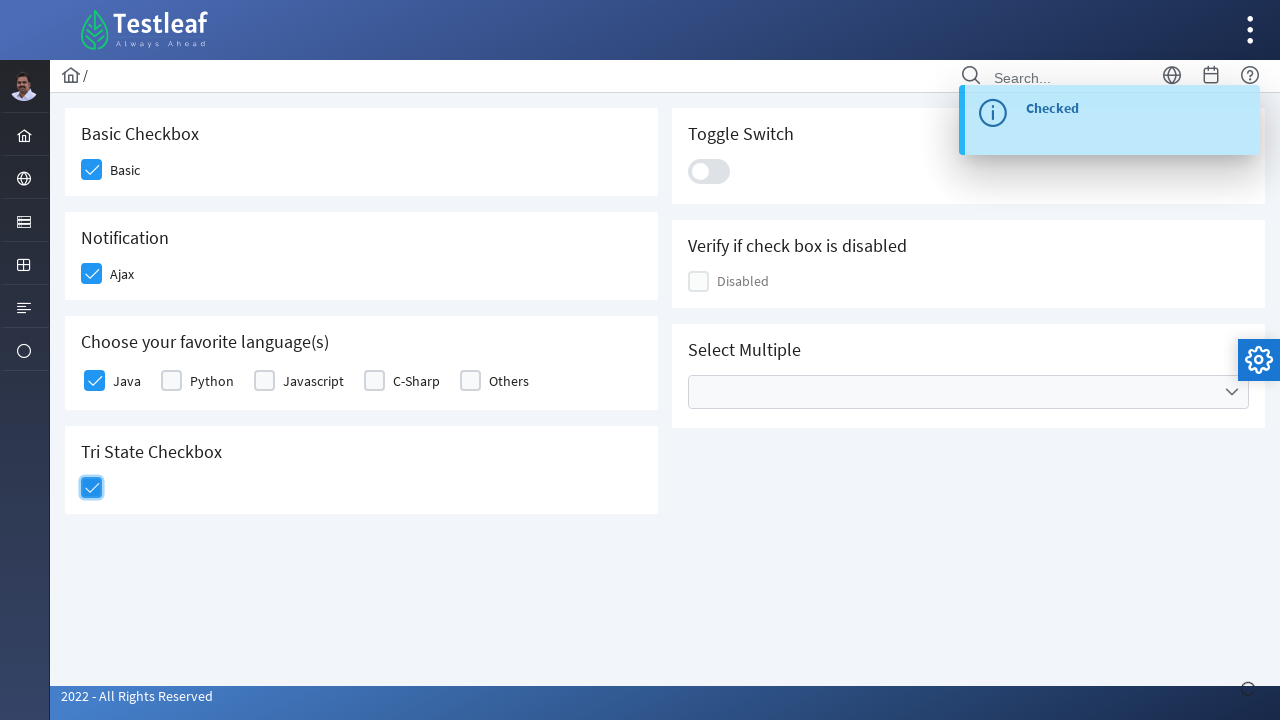

Clicked toggle switch at (709, 171) on xpath=//div[@class='ui-toggleswitch-slider']
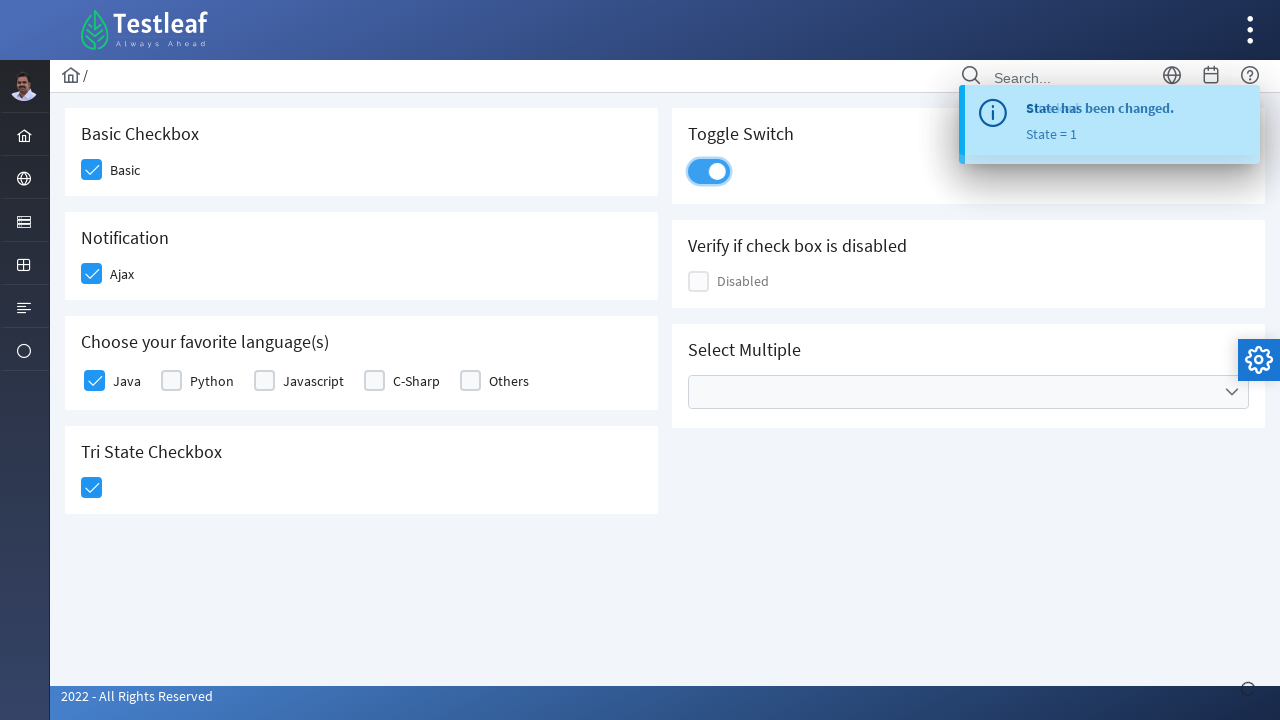

Toggle switch notification appeared
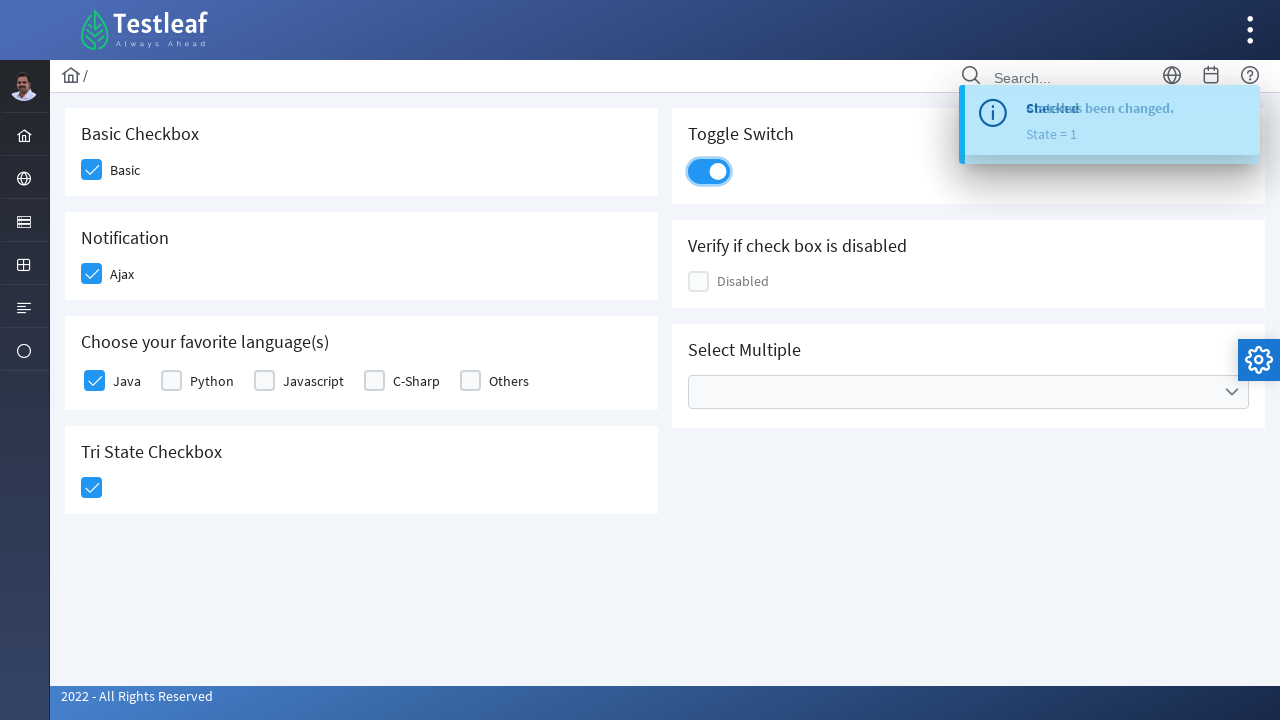

Opened cities multi-select dropdown at (968, 392) on xpath=//ul[@data-label='Cities']
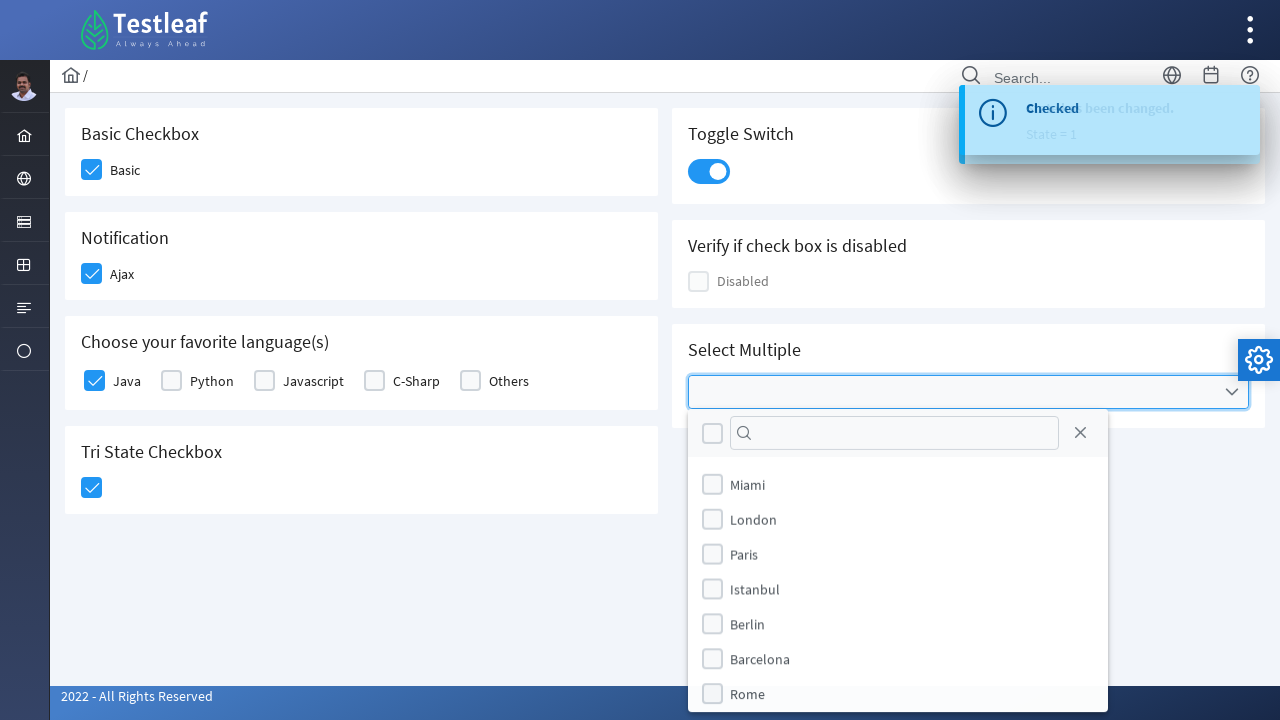

Selected Paris from cities list at (744, 554) on xpath=//div[contains(@id,'multiple_panel')]//li/label[text()='Paris']
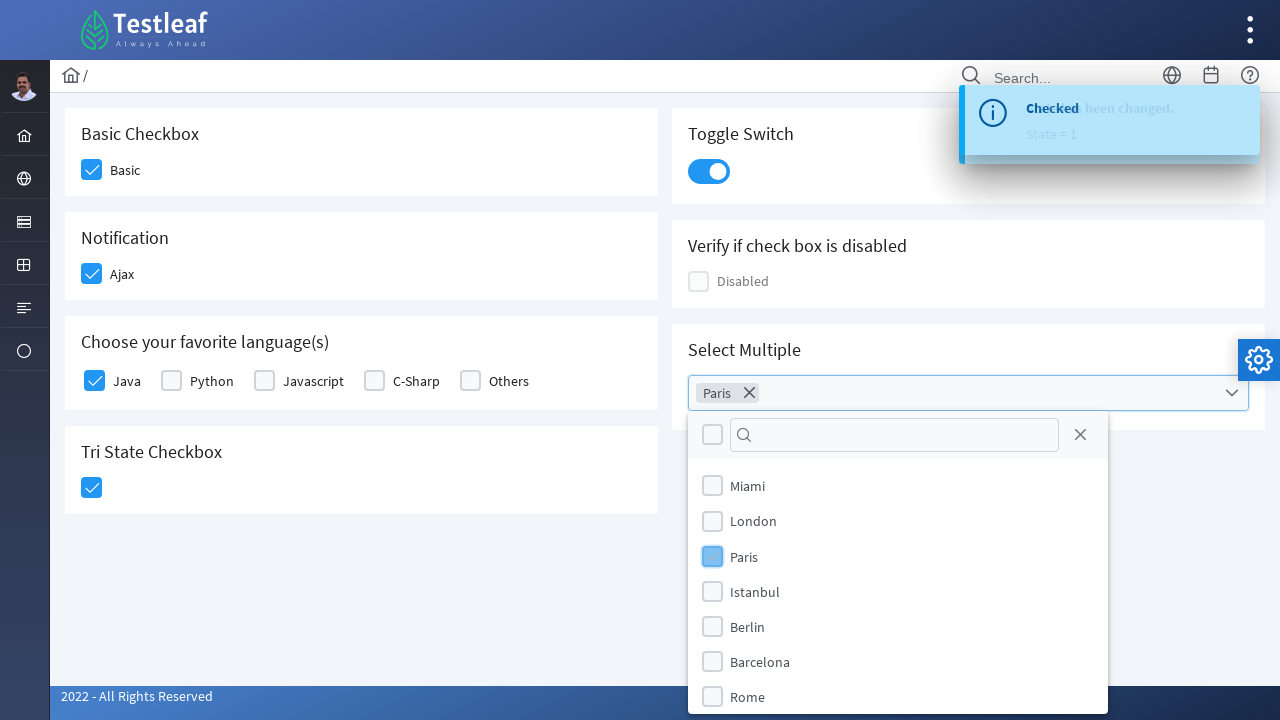

Selected Barcelona from cities list at (760, 661) on xpath=//div[contains(@id,'multiple_panel')]//li/label[text()='Barcelona']
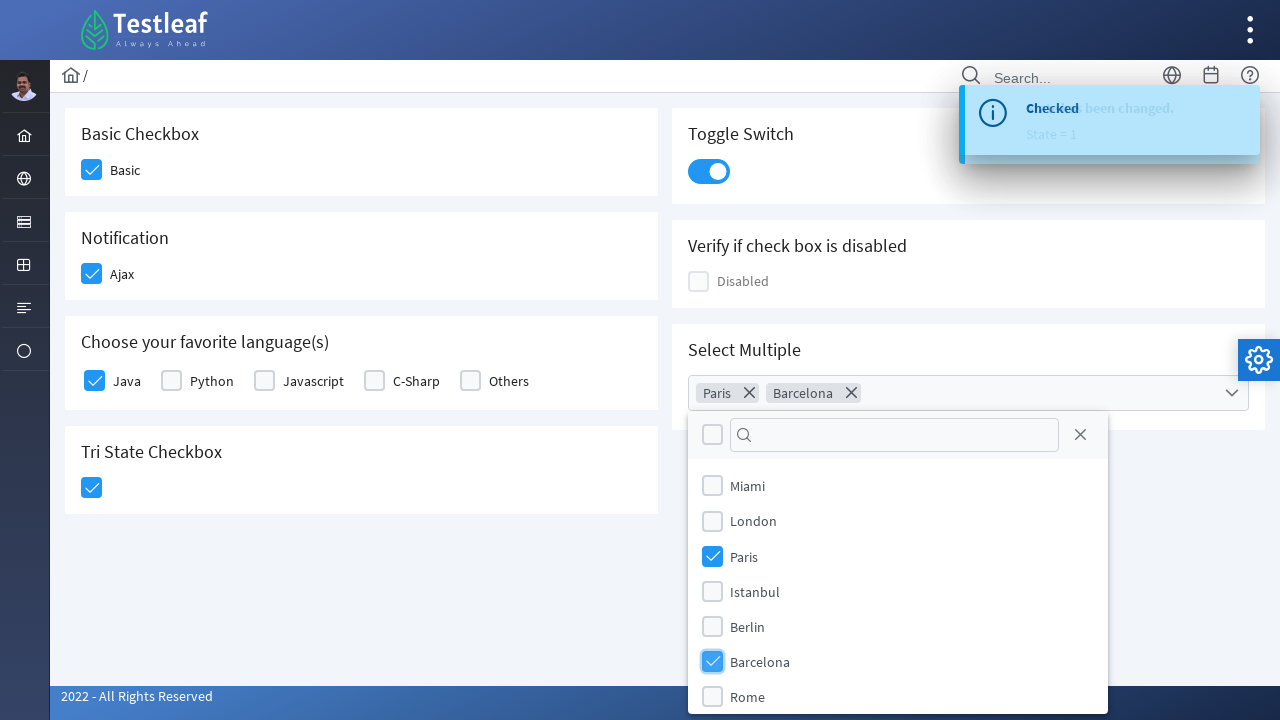

Selected Amsterdam from cities list at (765, 688) on xpath=//div[contains(@id,'multiple_panel')]//li/label[text()='Amsterdam']
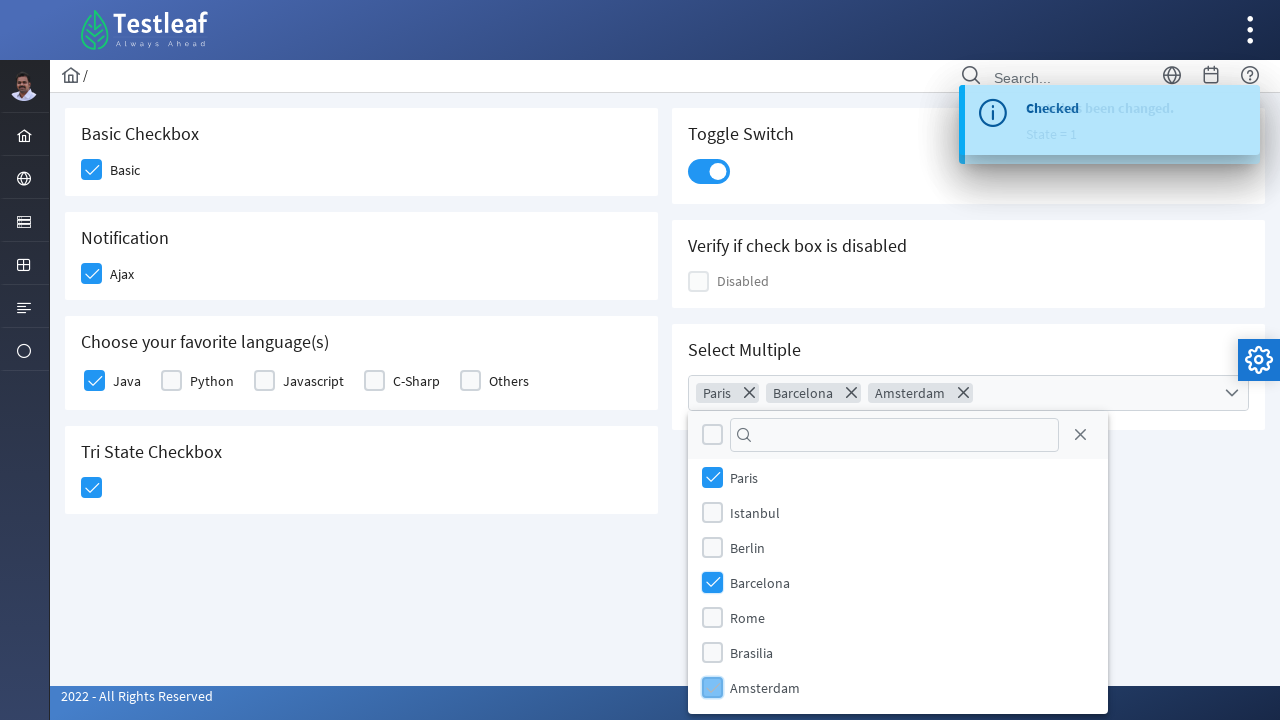

All selected cities (Paris, Barcelona, Amsterdam) are now visible in the dropdown
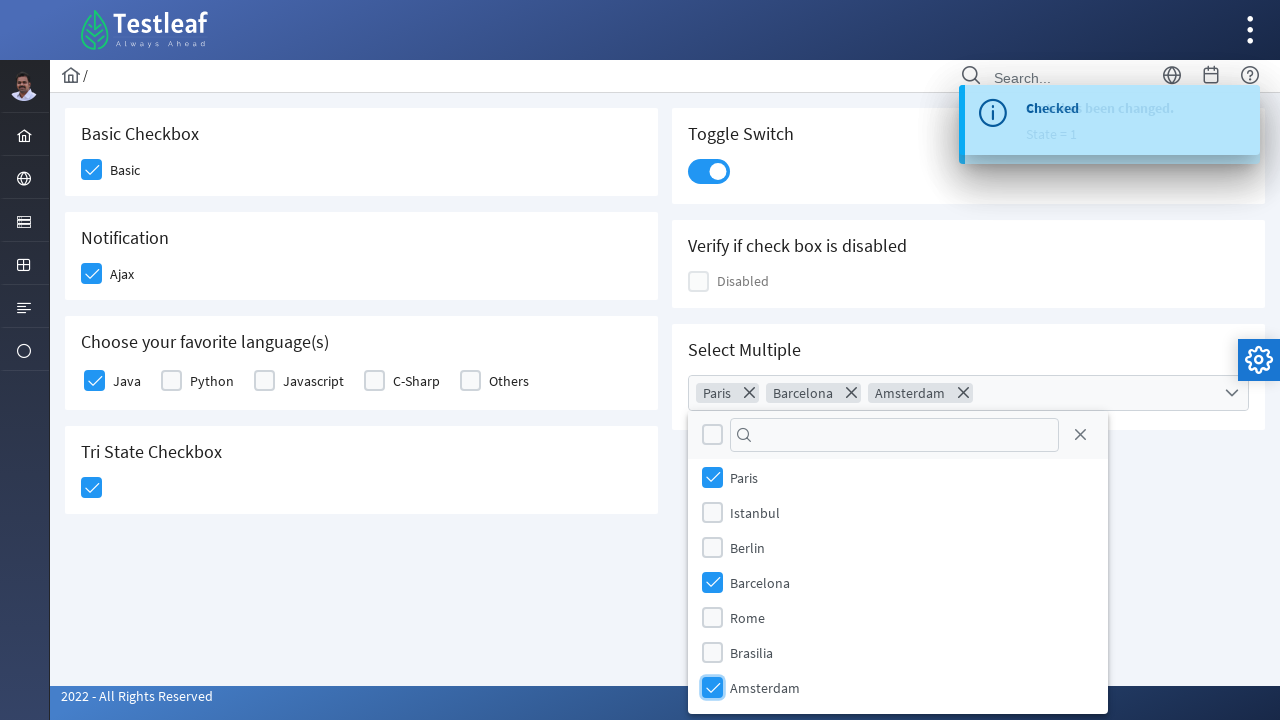

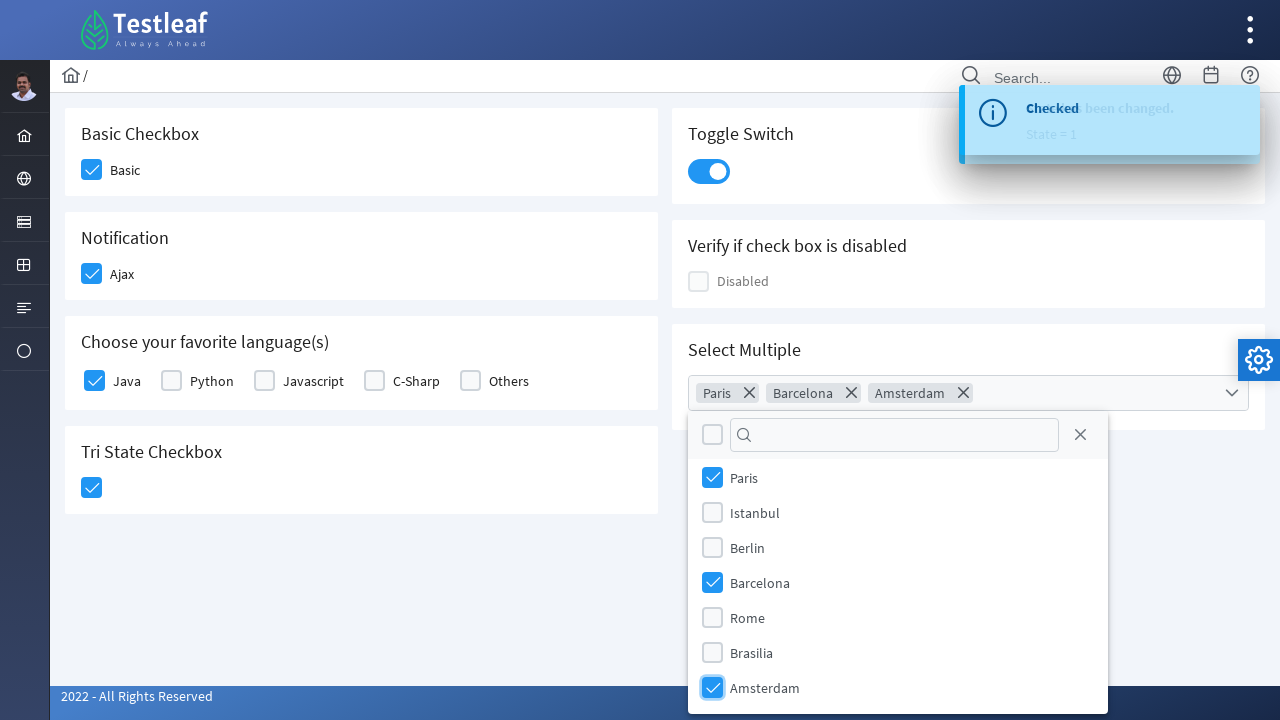